Navigates to the Typing.com lessons page and verifies that the correct page title is displayed

Starting URL: https://www.typing.com/br/student/lessons

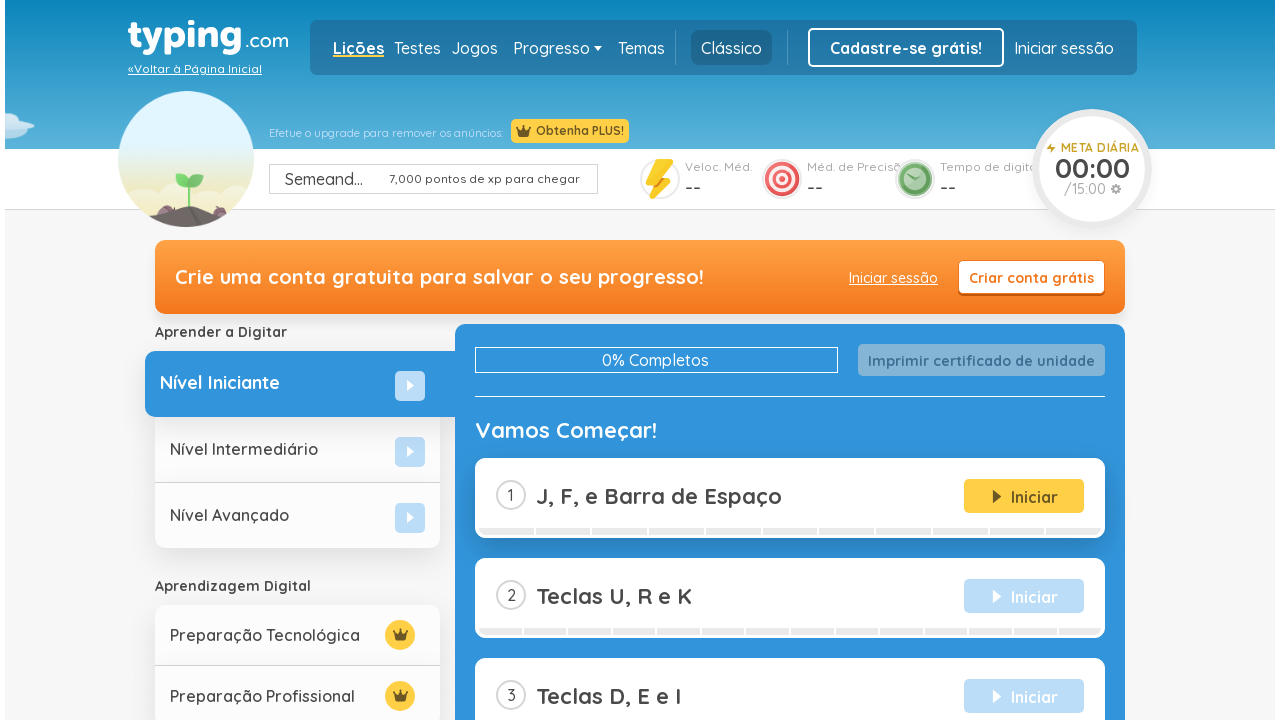

Retrieved page title
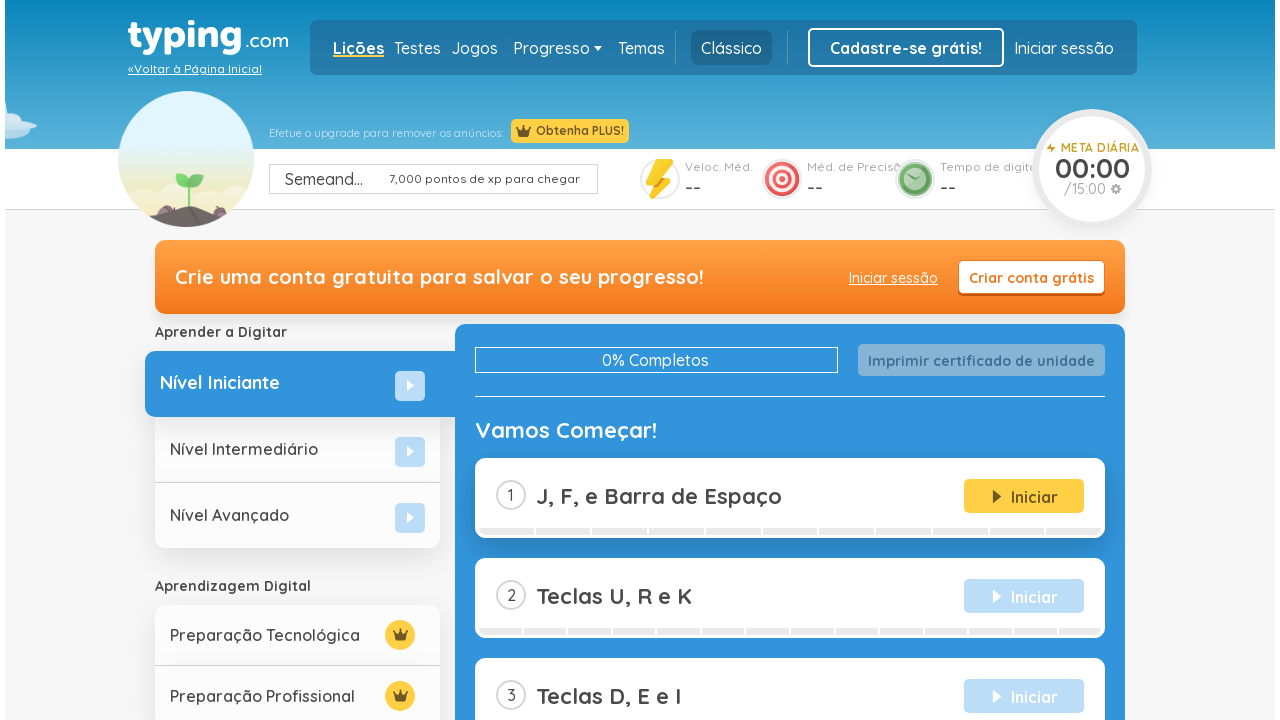

Verified page title matches expected value
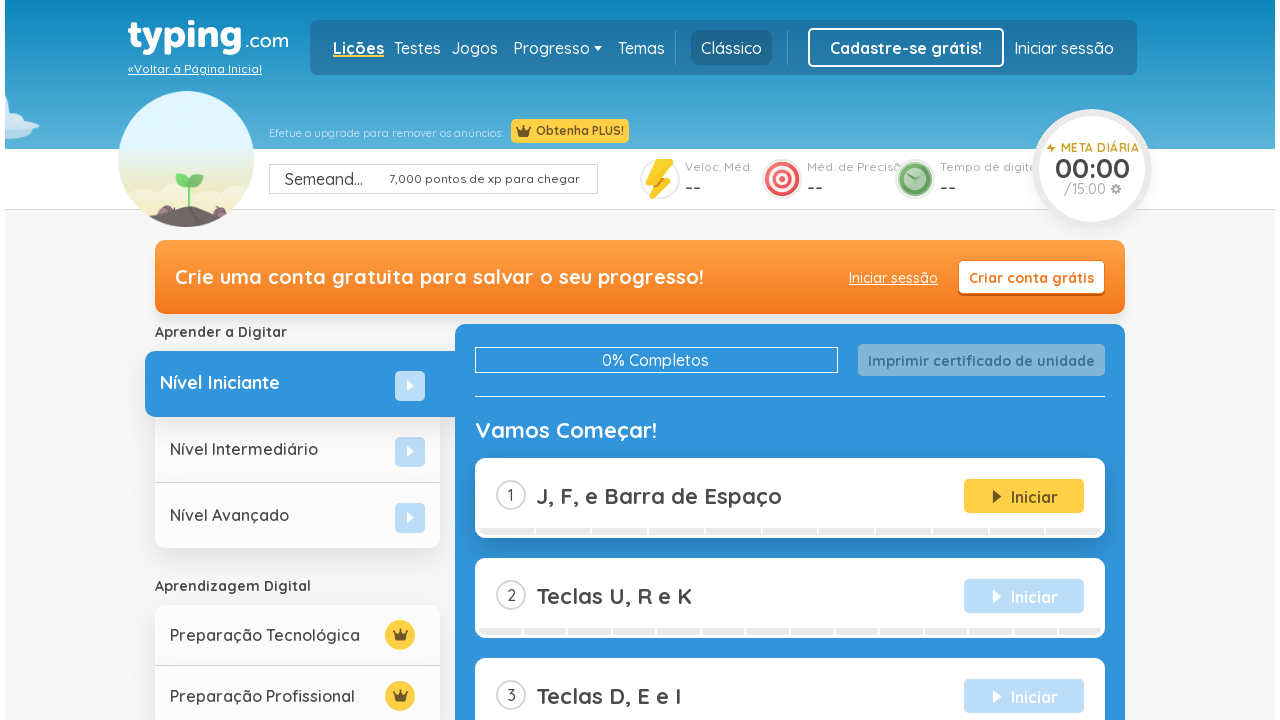

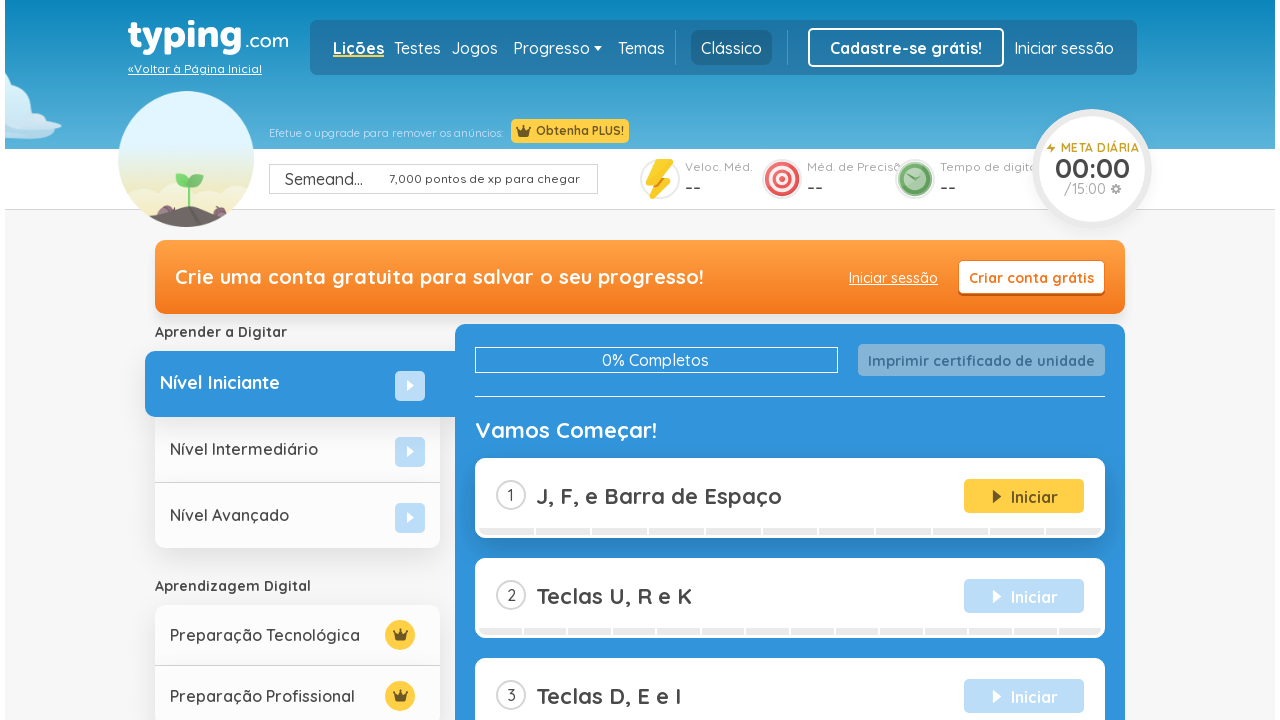